Tests registration form validation with phone number that has invalid prefix

Starting URL: https://alada.vn/tai-khoan/dang-ky.html

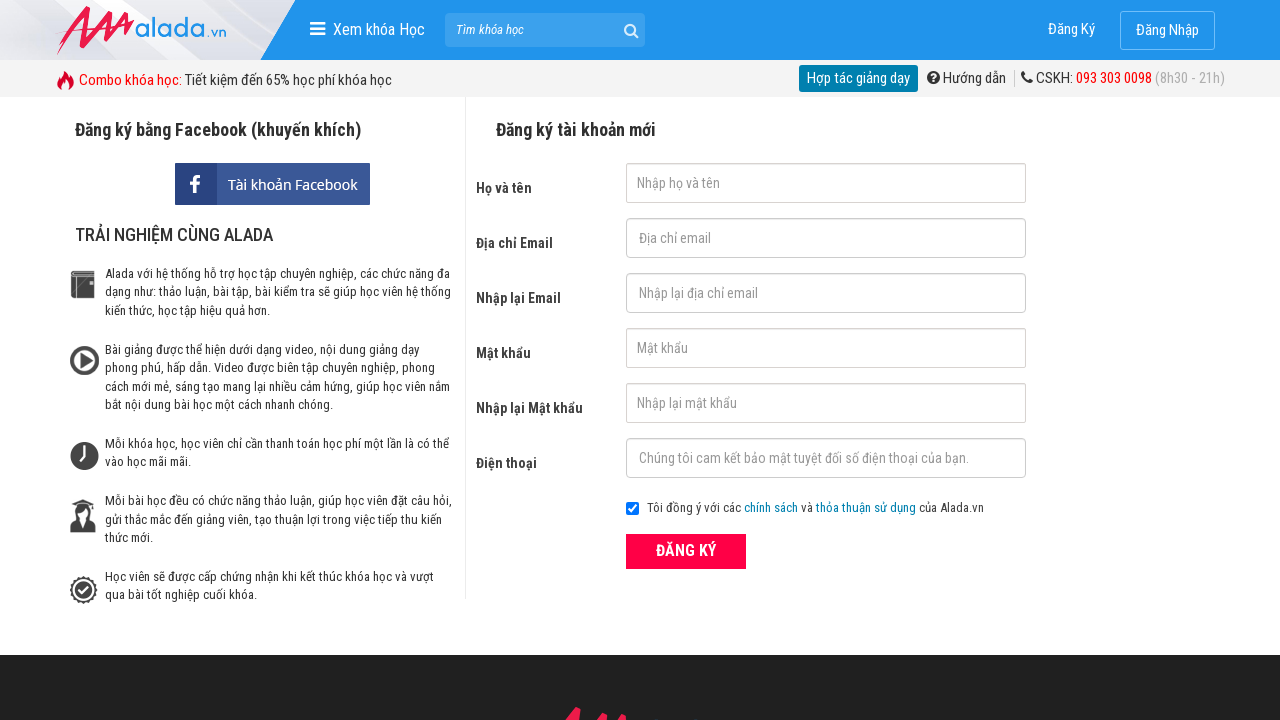

Filled first name field with 'Dinh Thi Huyen Trang' on input#txtFirstname
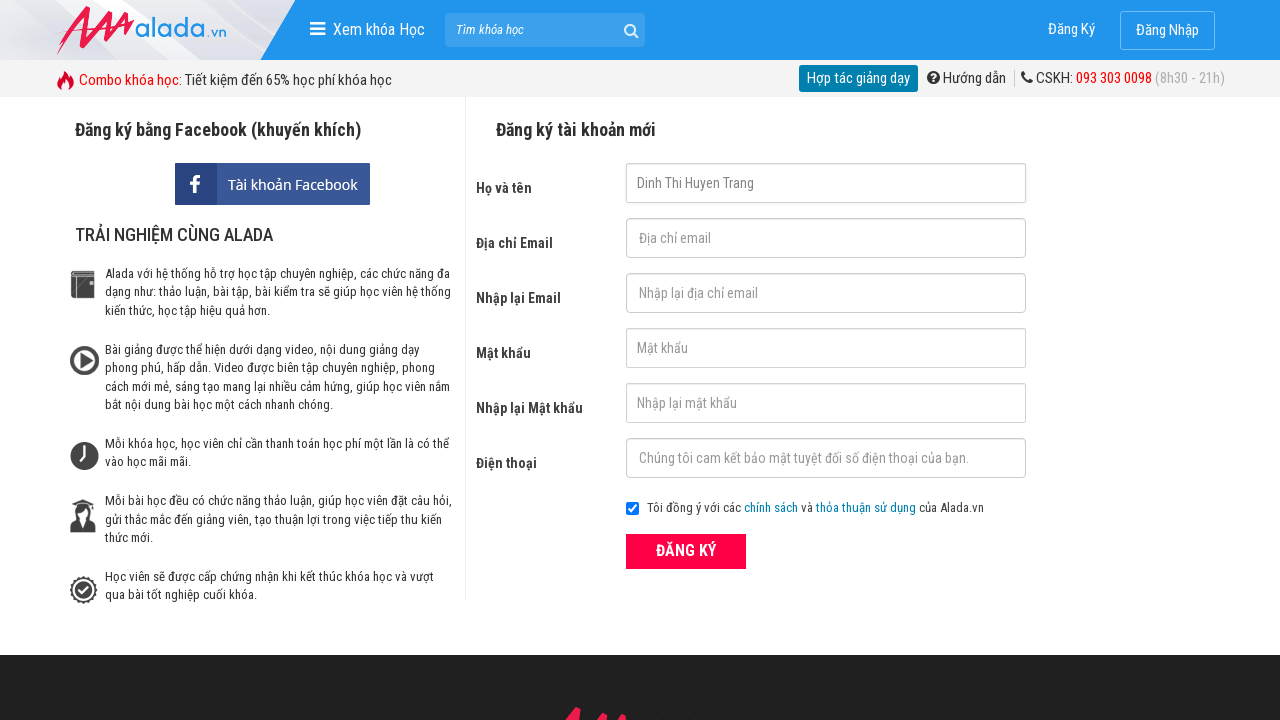

Filled email field with 'miss.trang57@gmail.com' on input#txtEmail
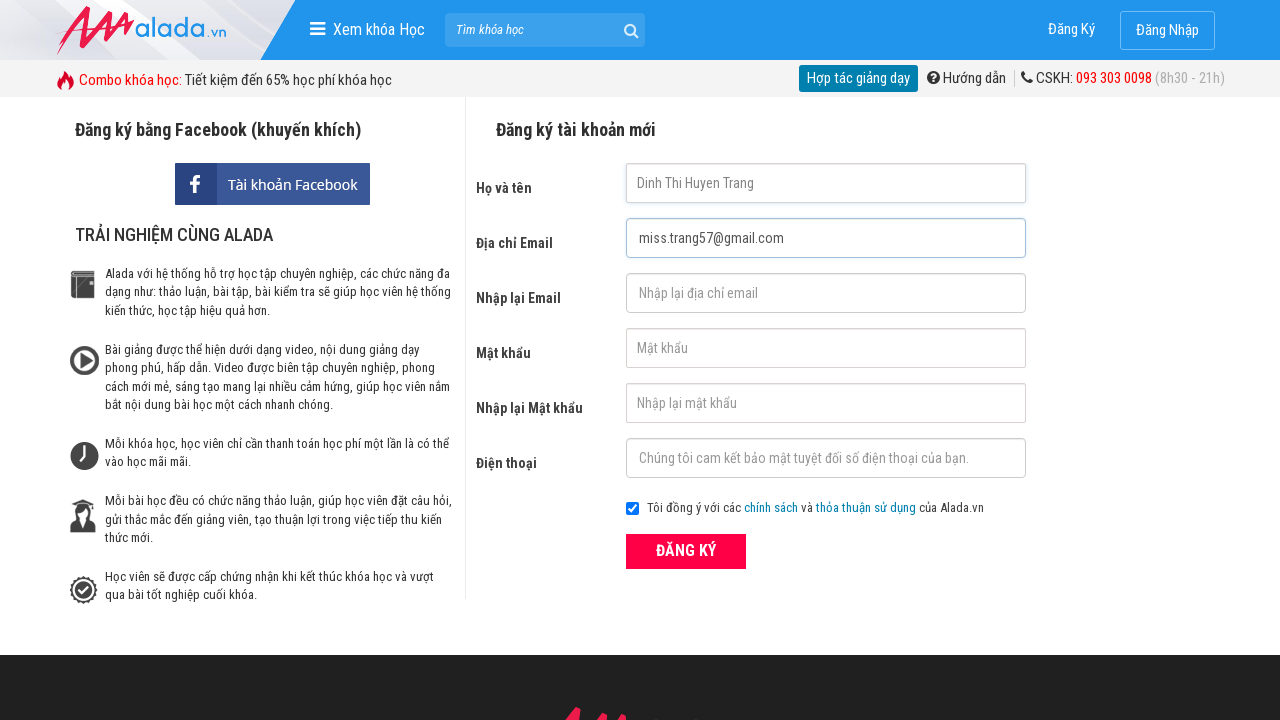

Filled confirm email field with 'miss.trang57@gmail.com' on input#txtCEmail
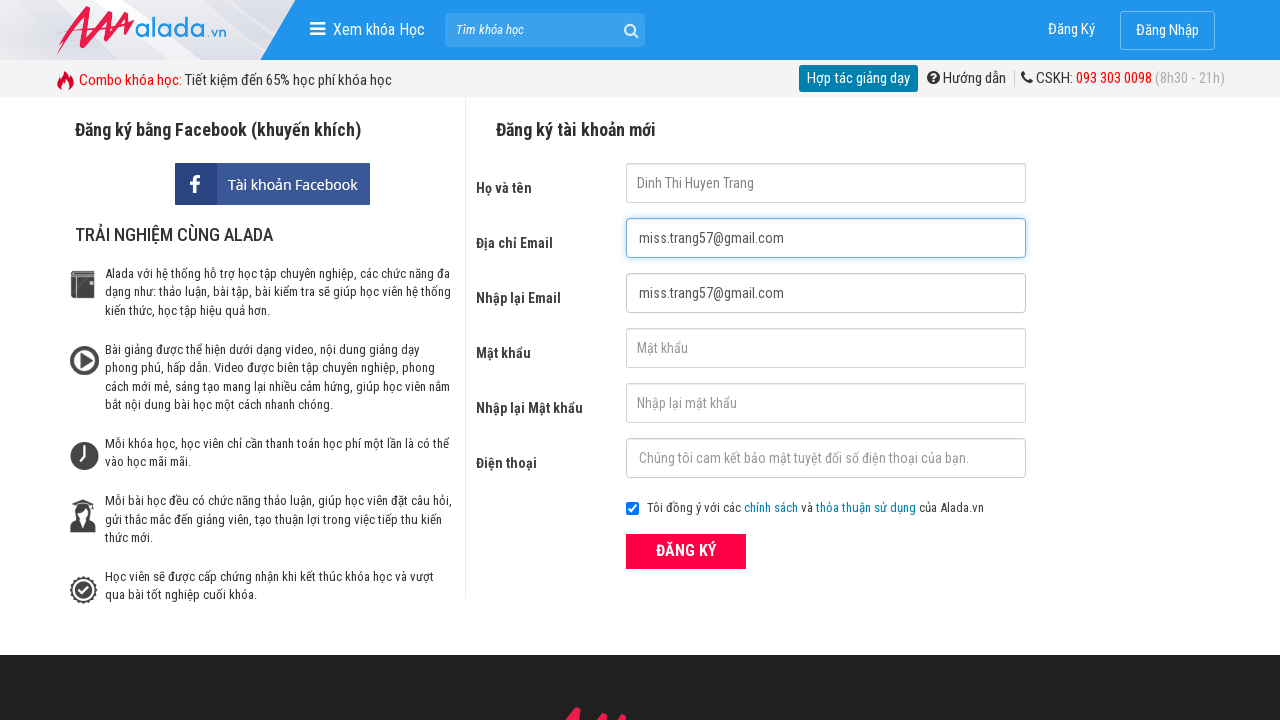

Filled password field with 'Dtht@123' on input#txtPassword
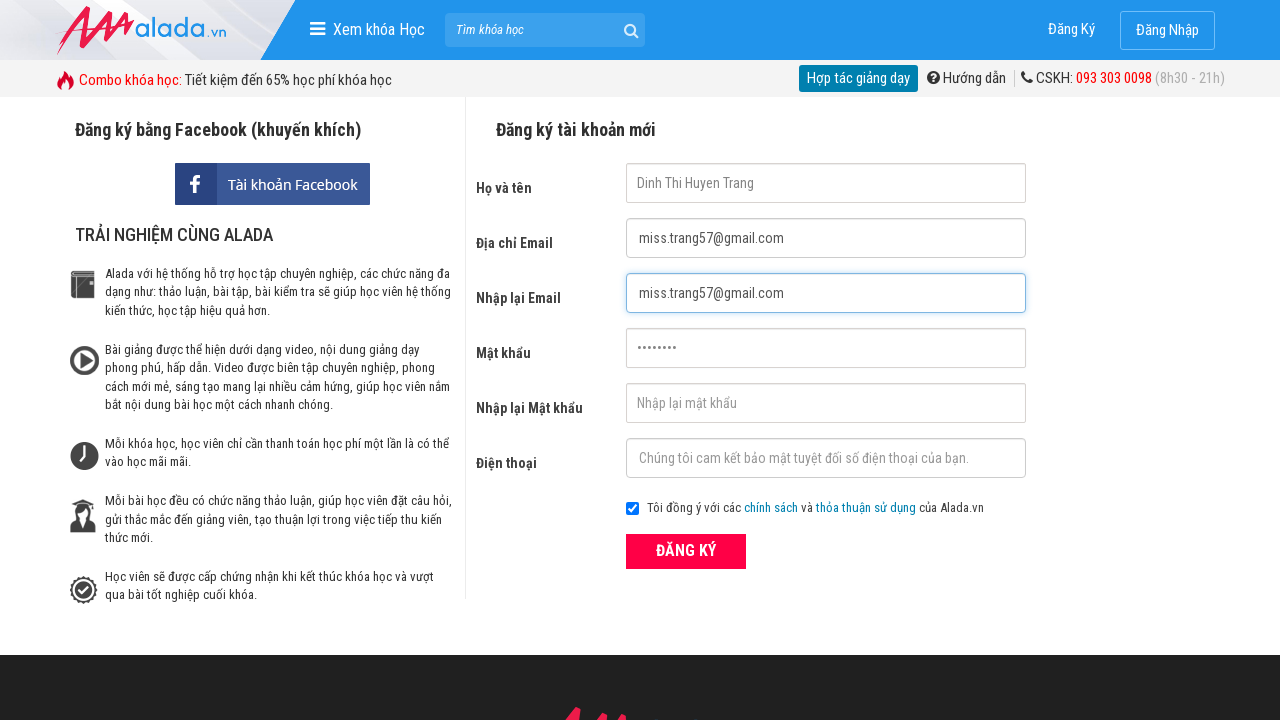

Filled confirm password field with 'Dtht@123' on input#txtCPassword
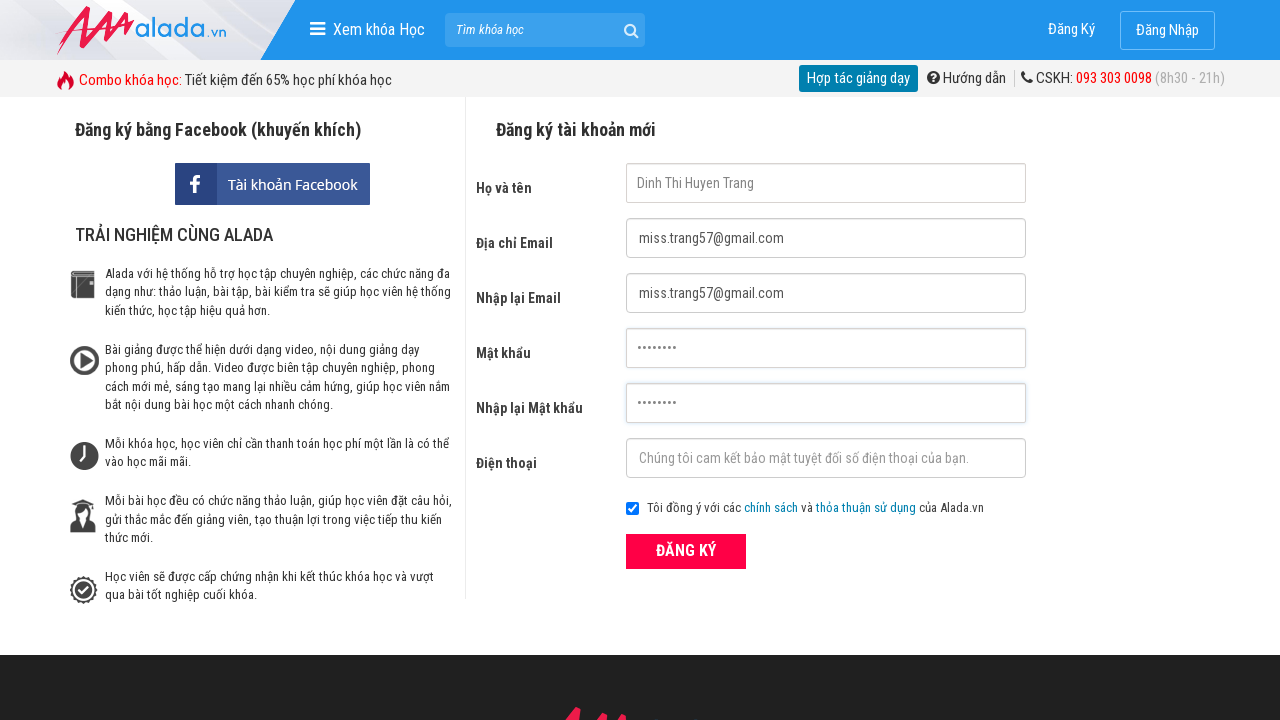

Filled phone number field with invalid prefix '1976757850' on input#txtPhone
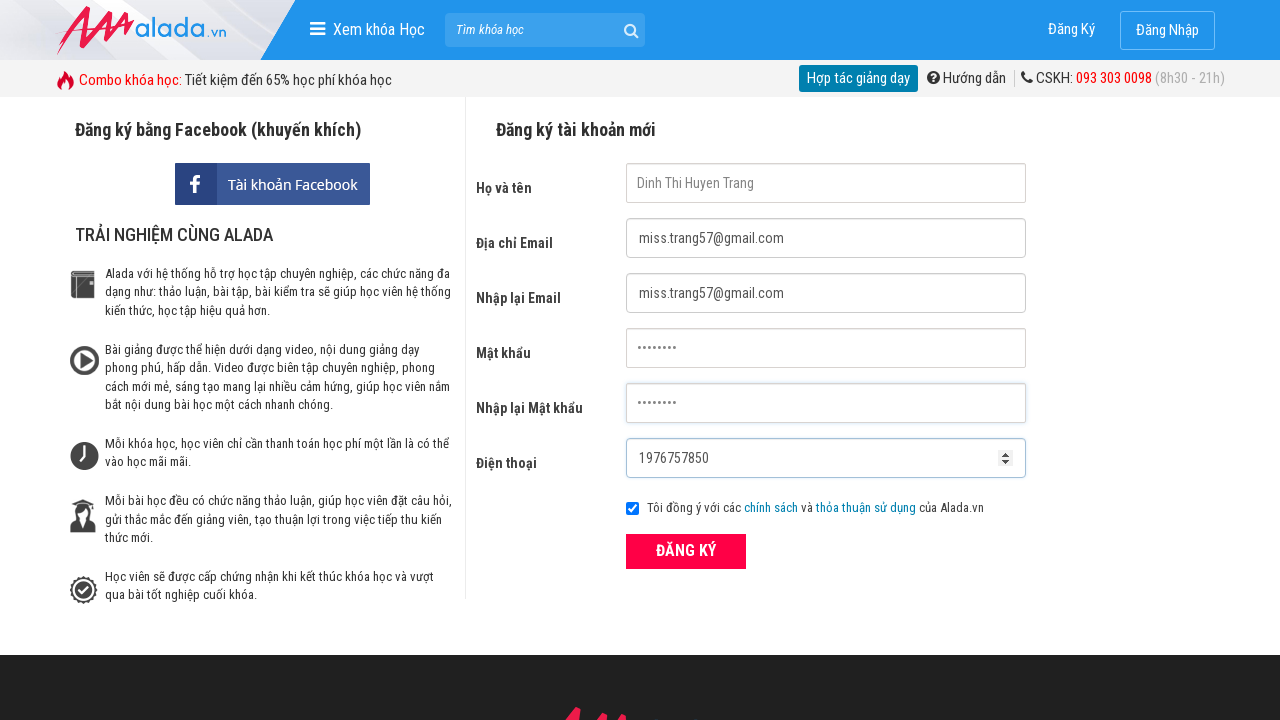

Clicked submit button to attempt registration at (686, 551) on button[type='submit']
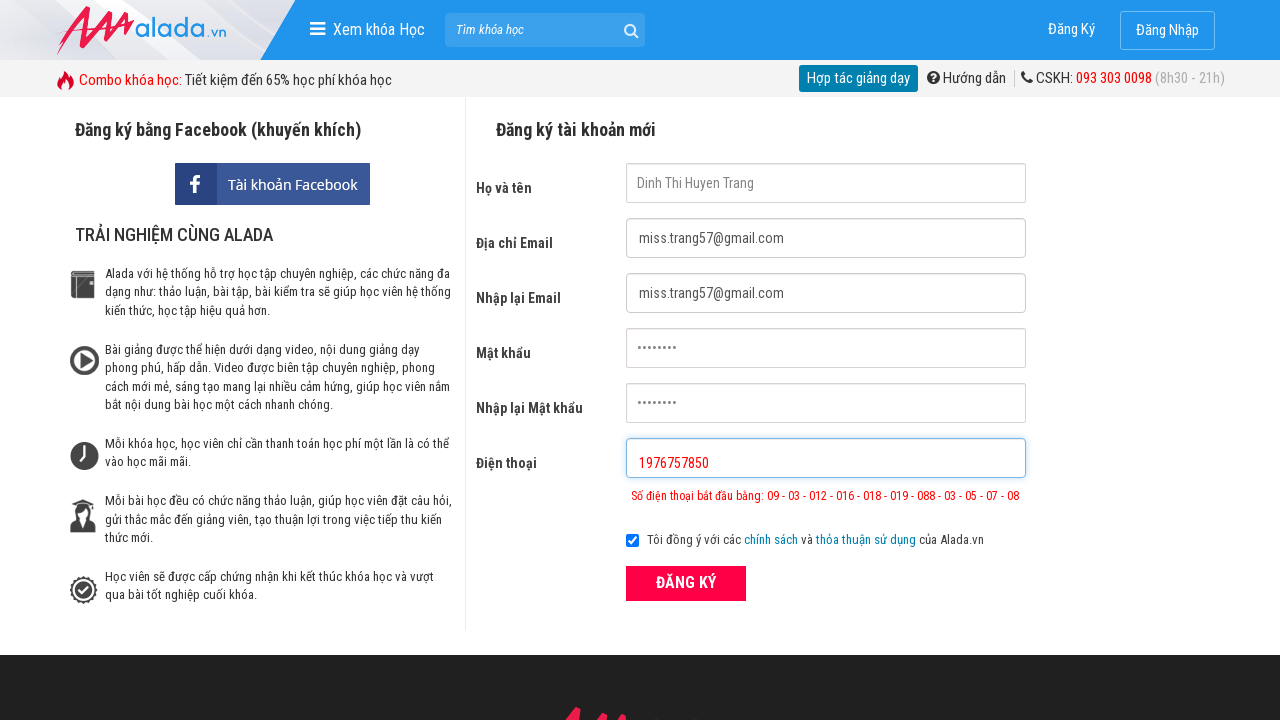

Phone number error message appeared
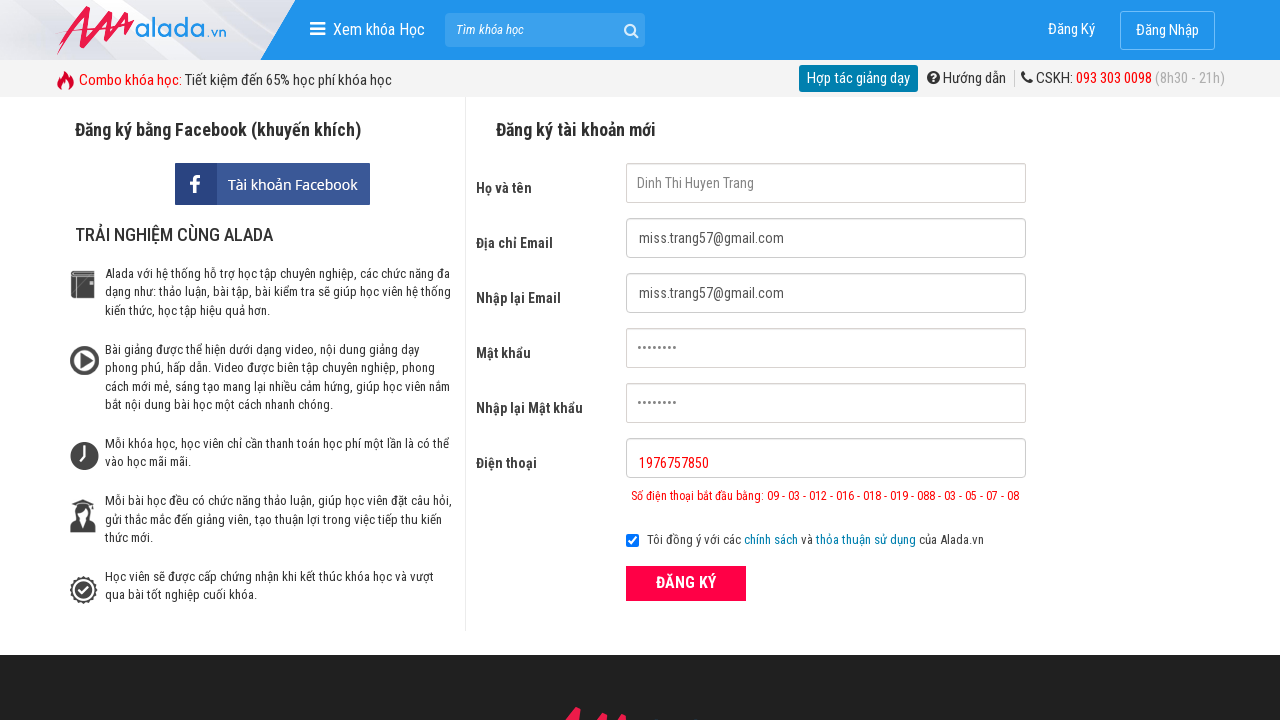

Verified error message for invalid phone number prefix matches expected text
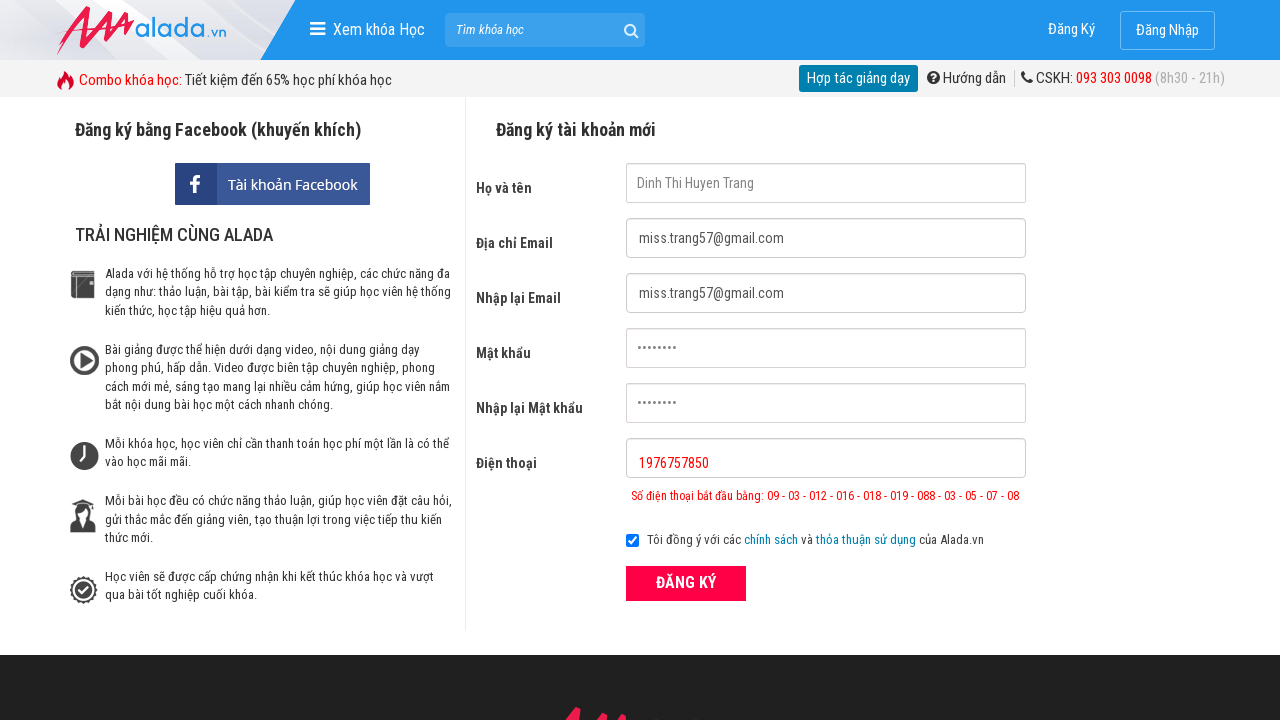

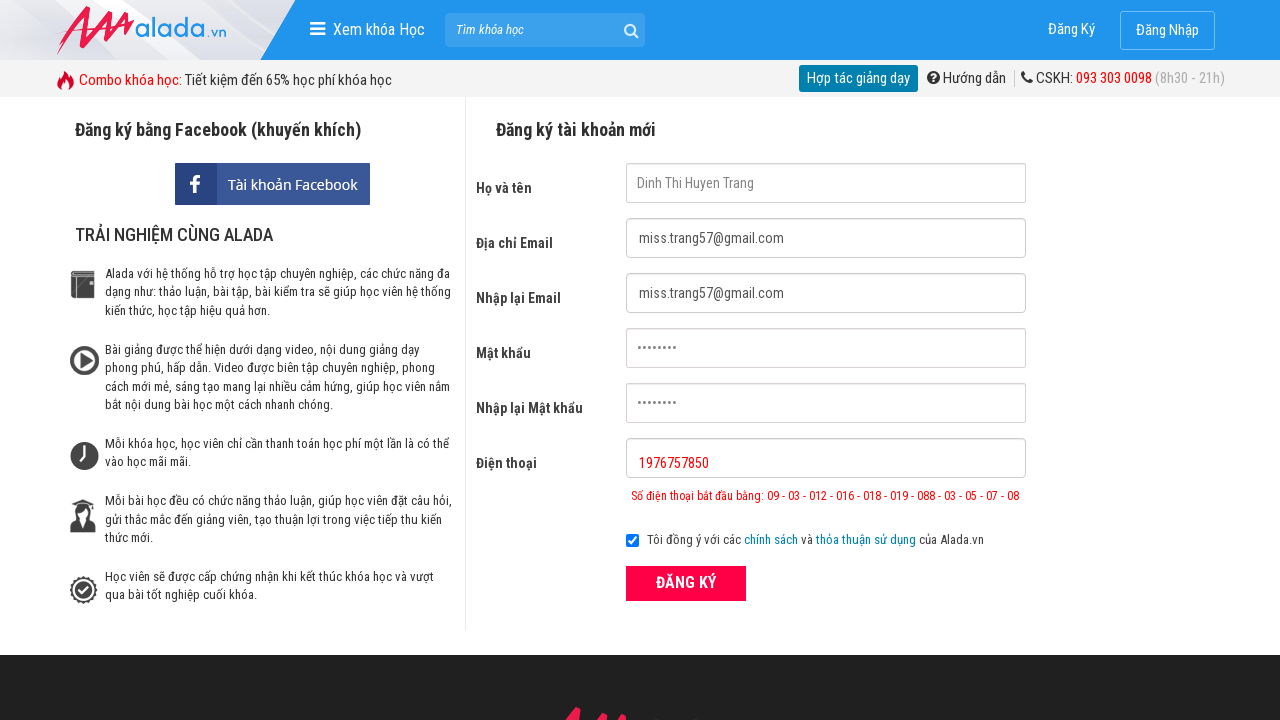